Tests hover functionality by moving the mouse over an avatar element and verifying that additional user information (caption) becomes visible.

Starting URL: http://the-internet.herokuapp.com/hovers

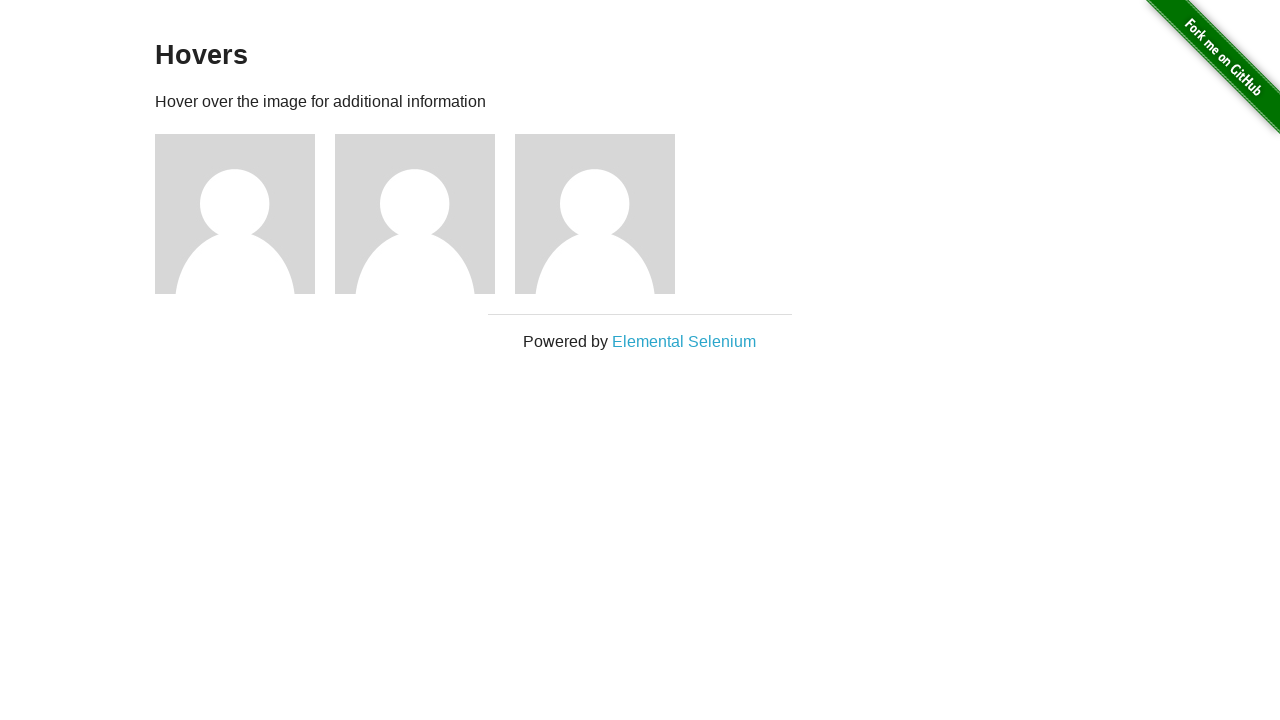

Located the first avatar element
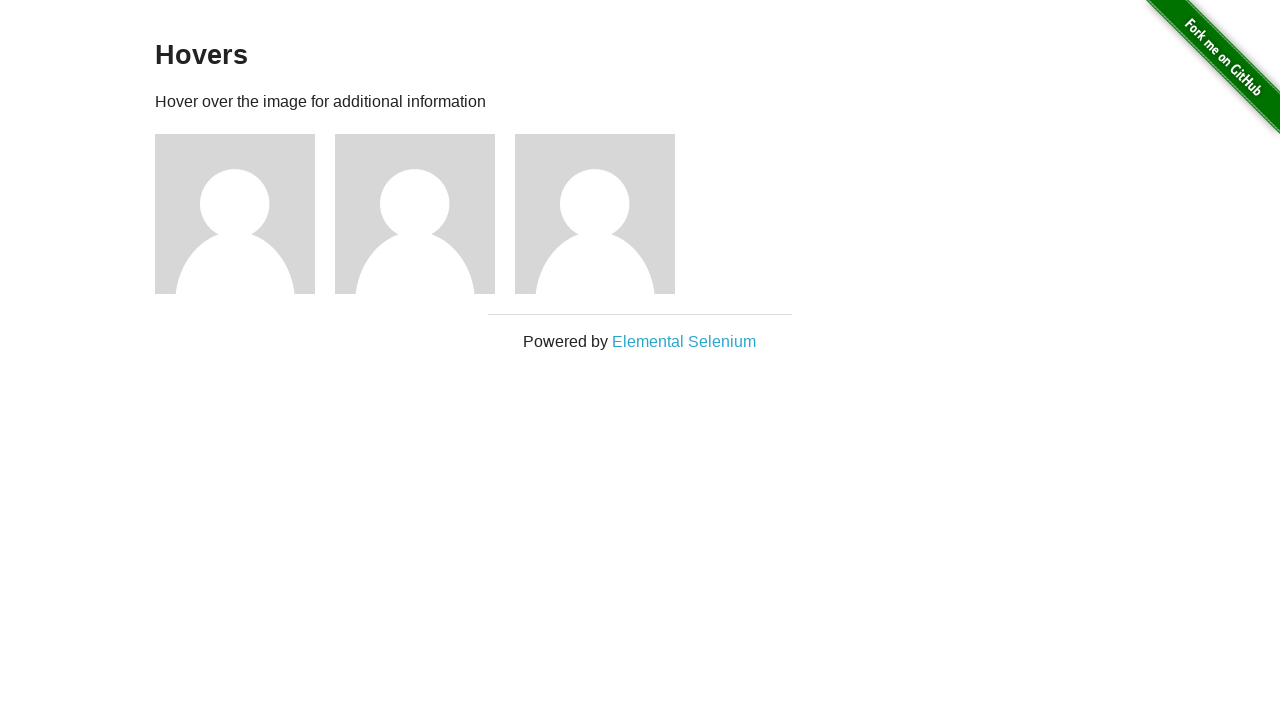

Hovered mouse over the avatar element at (245, 214) on .figure >> nth=0
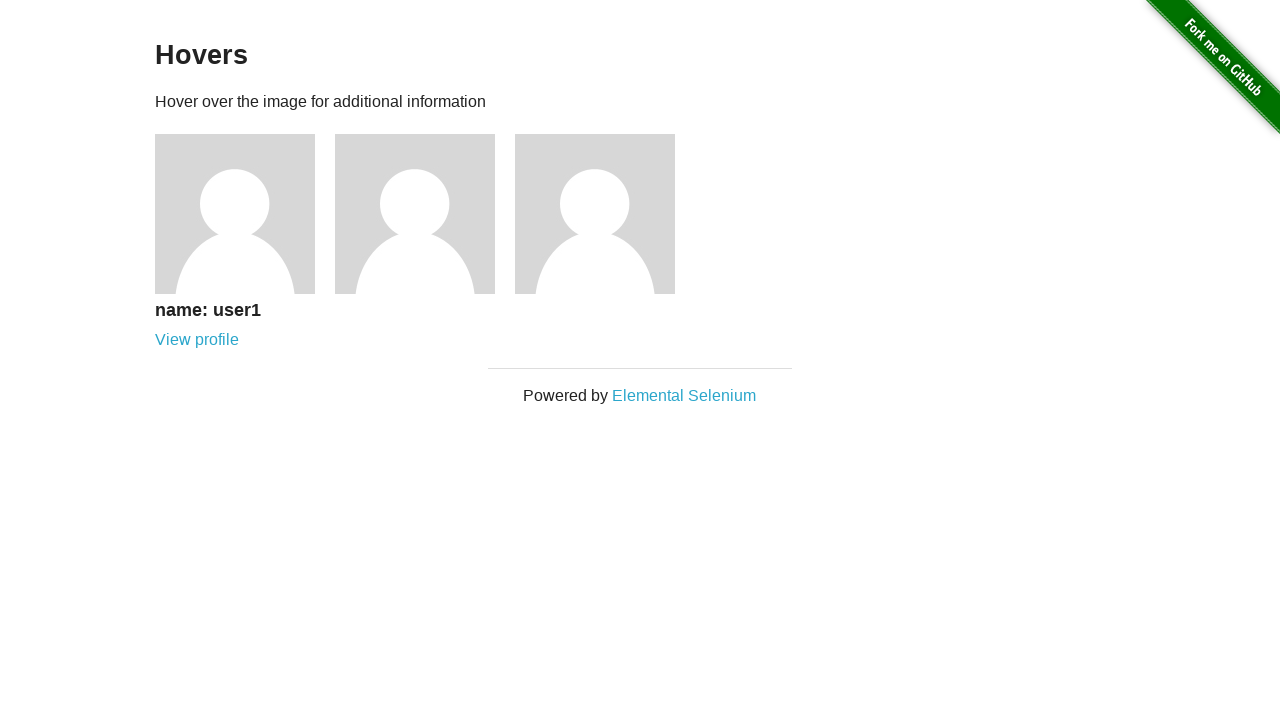

Verified that user information caption became visible on hover
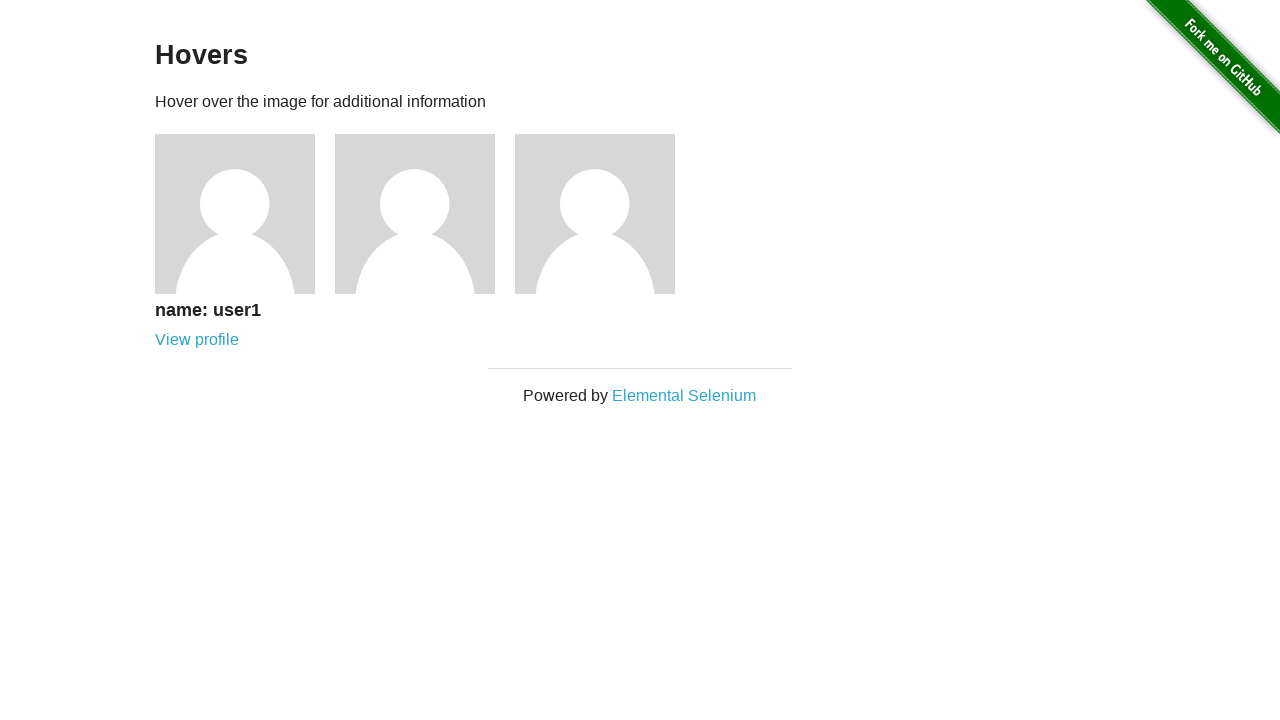

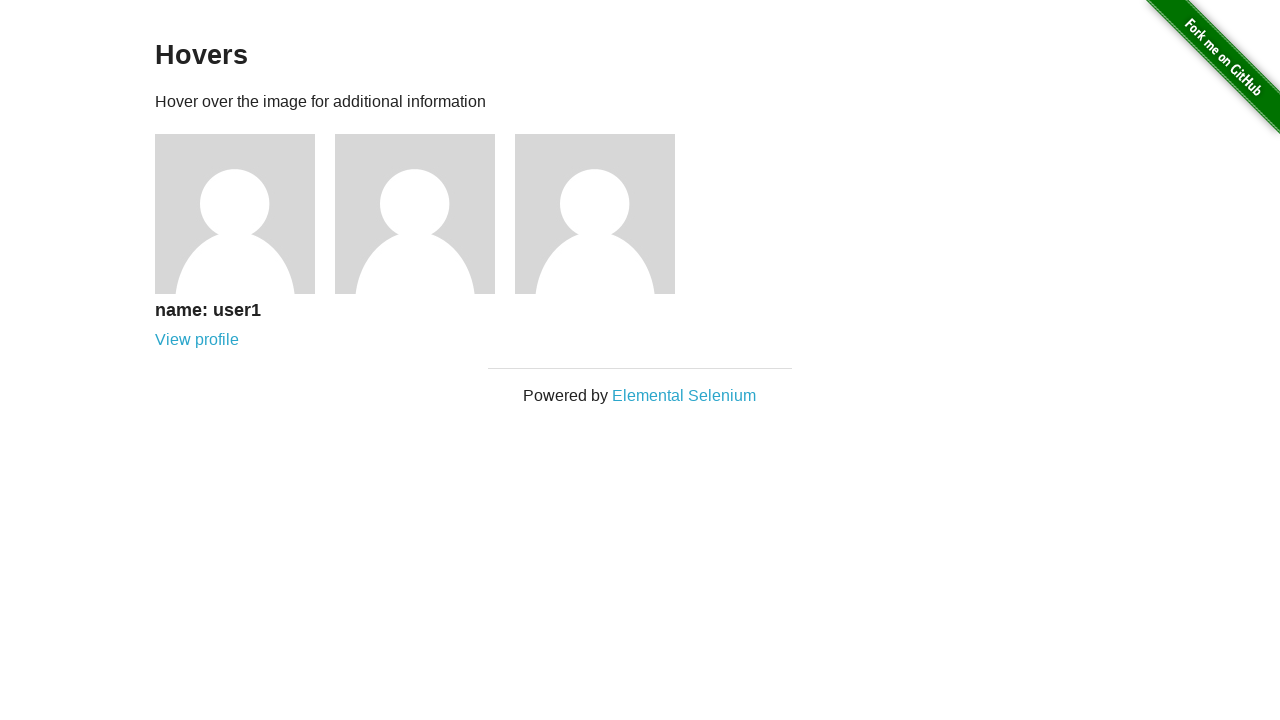